Tests a grocery shopping website by searching for products containing "Ca", verifying the filtered product count, and adding items to cart through various selection methods including clicking specific buttons and conditional selection based on product name.

Starting URL: https://rahulshettyacademy.com/seleniumPractise/#/

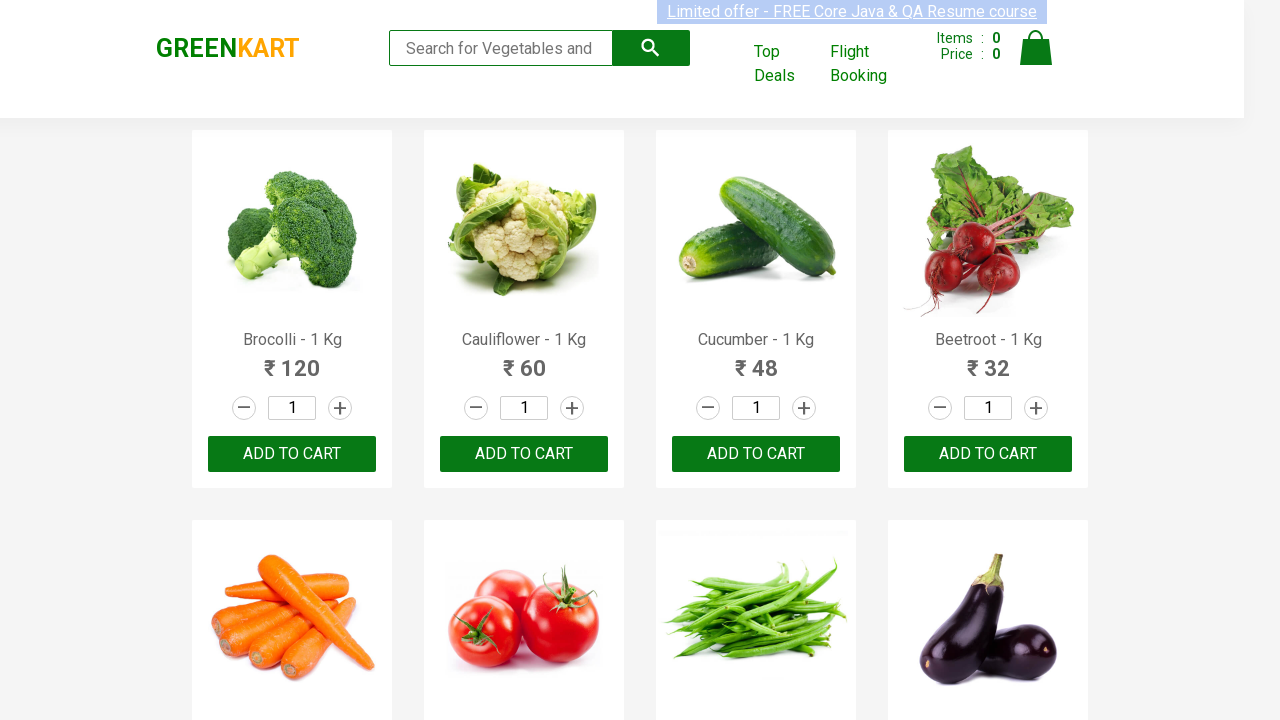

Filled search field with 'Ca' to filter products on input.search-keyword
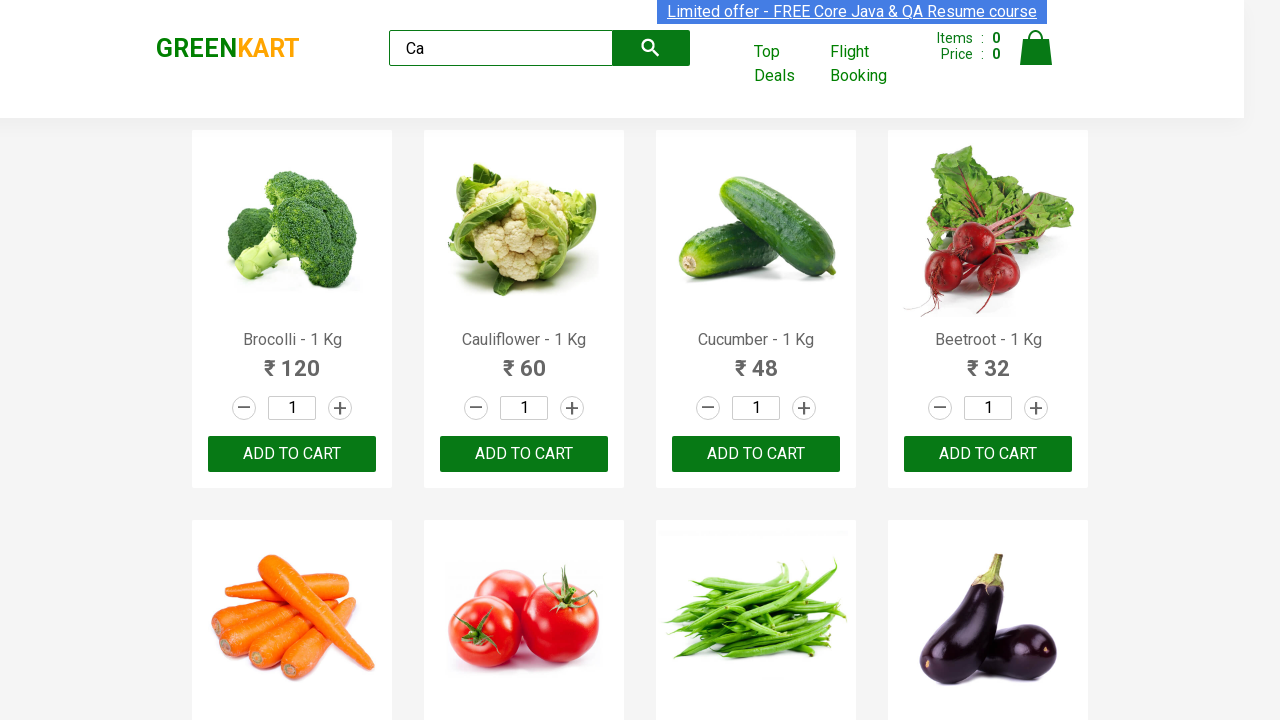

Waited for filtered products to become visible
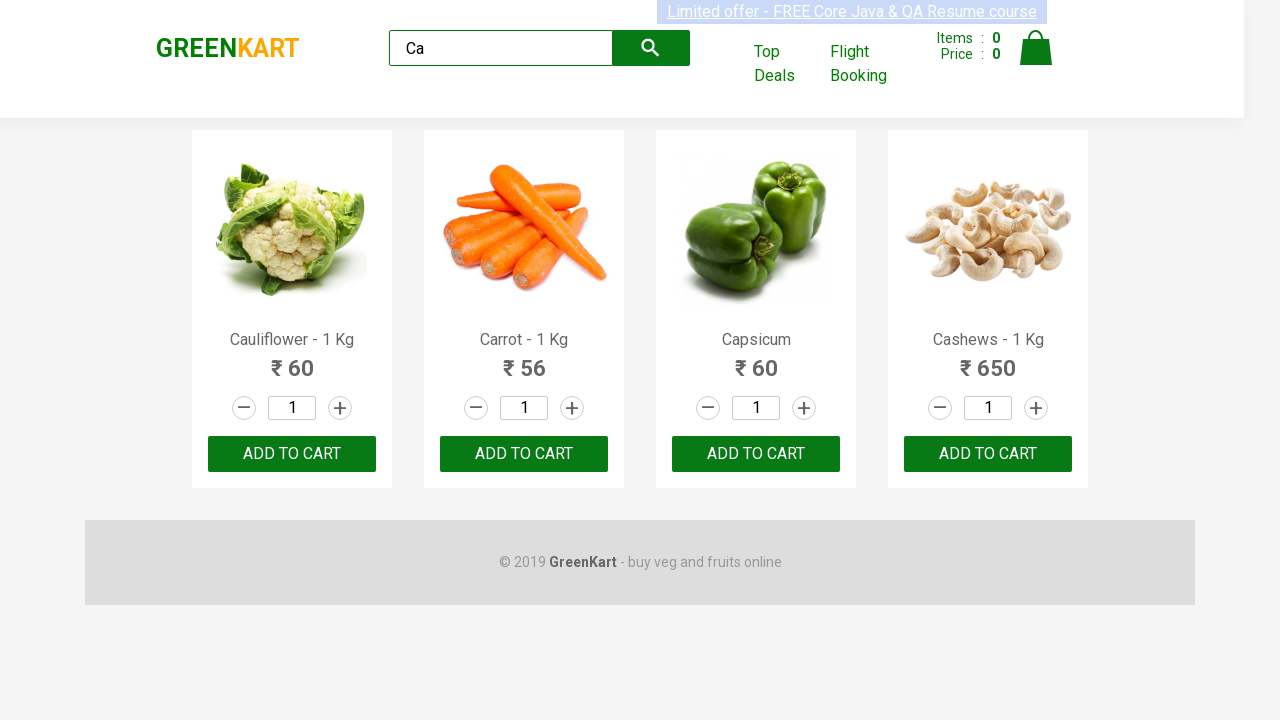

Clicked 'Add to Cart' button on the third product at (756, 454) on :nth-child(3) > .product-action > button
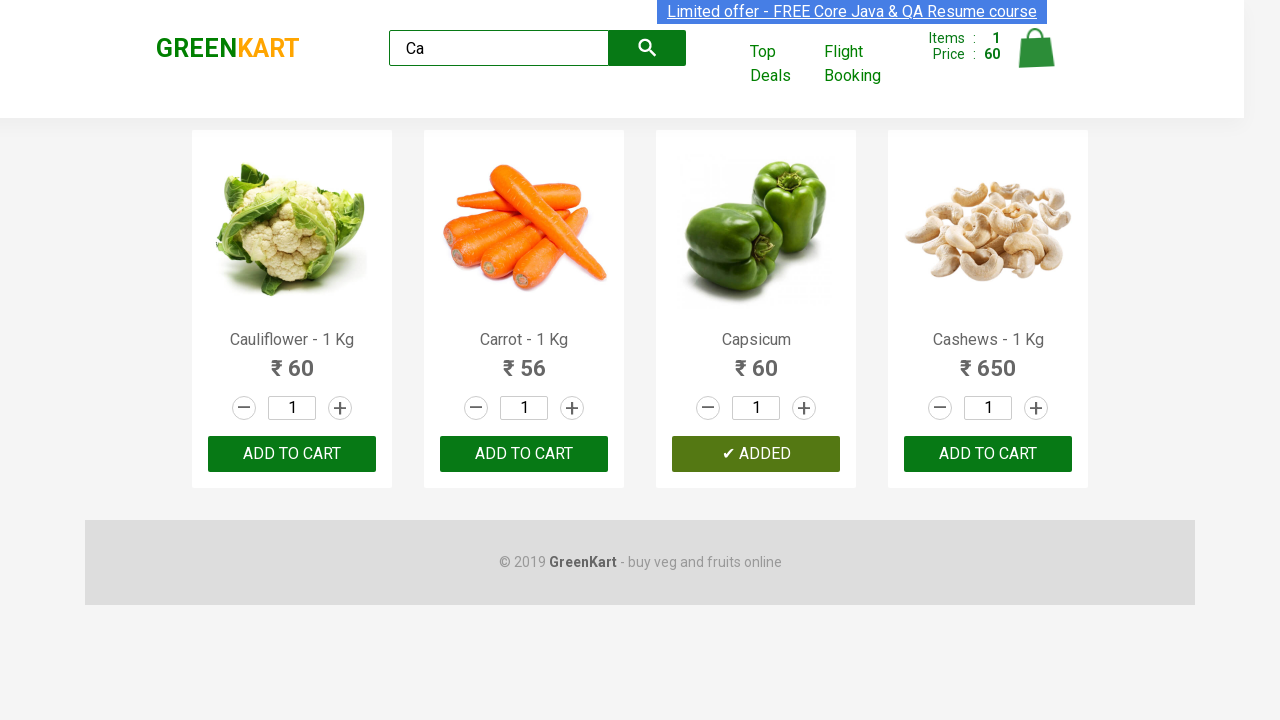

Clicked 'ADD TO CART' button on the first product at (292, 454) on .products .product >> nth=0 >> text=ADD TO CART
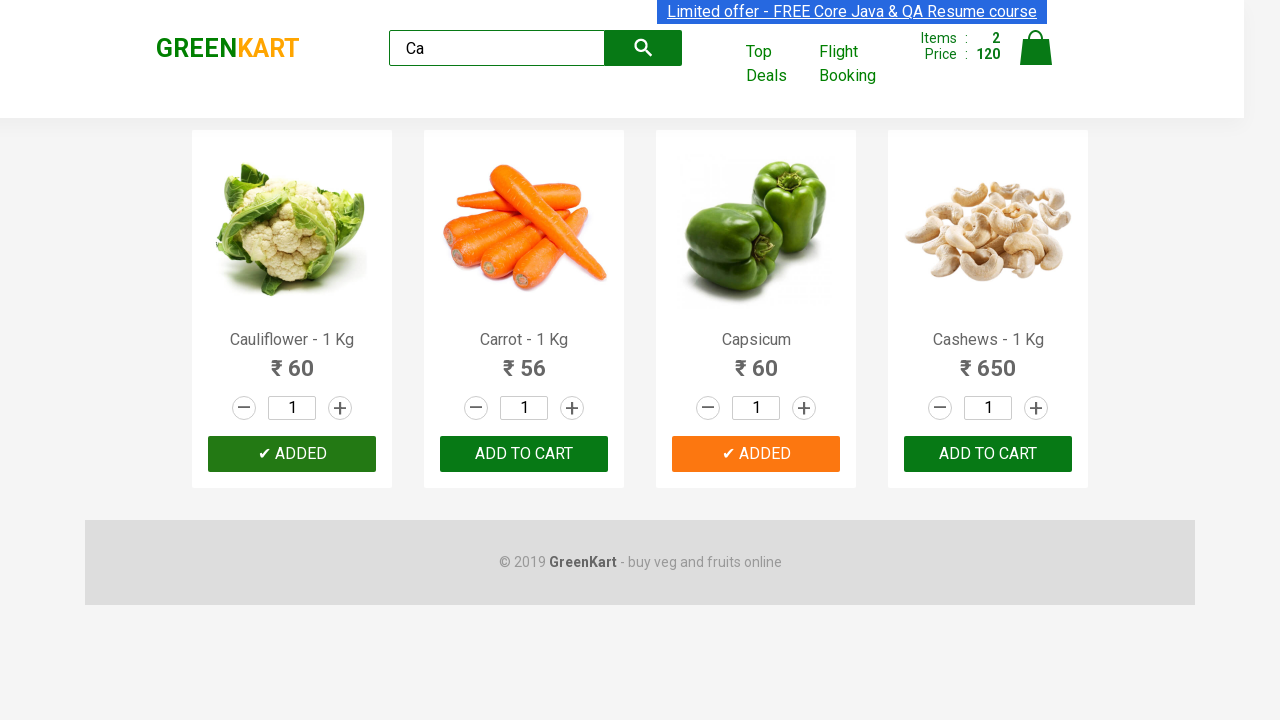

Waited 2 seconds for animations/updates to complete
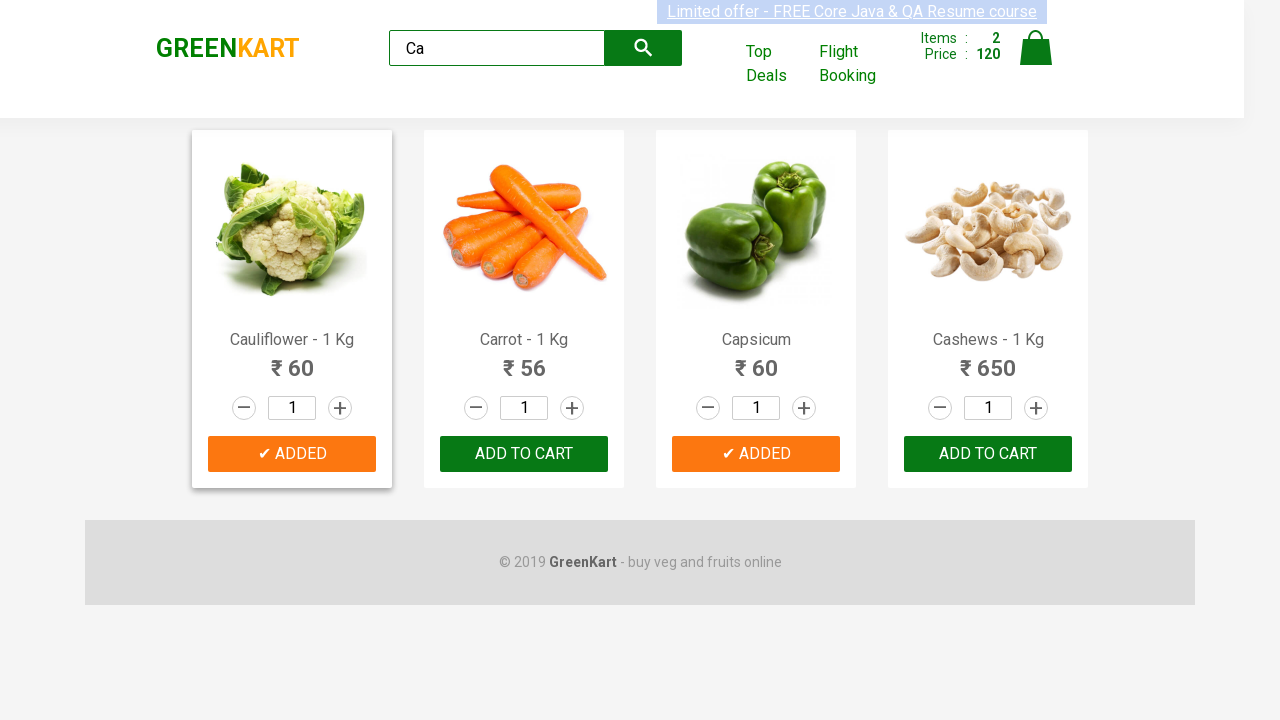

Found 4 products on the page
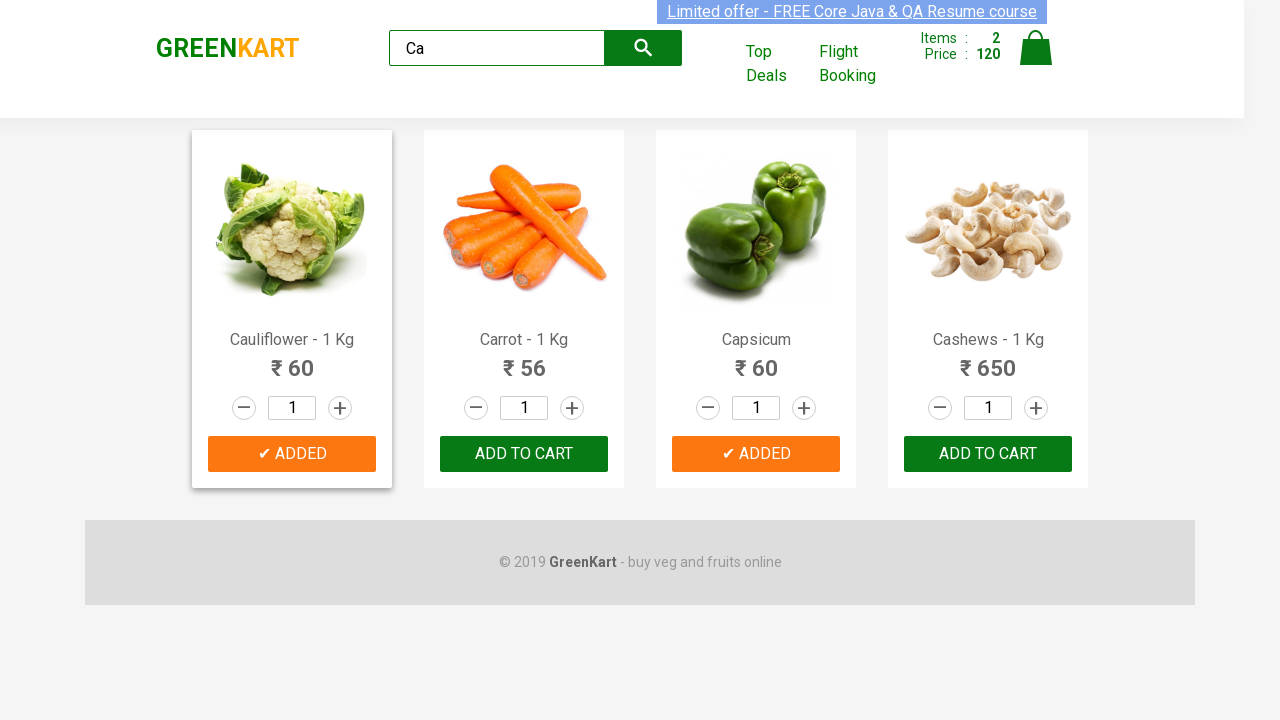

Found product containing 'Cauliflower' at index 0 and clicked its 'Add to Cart' button at (292, 454) on .products .product >> nth=0 >> button
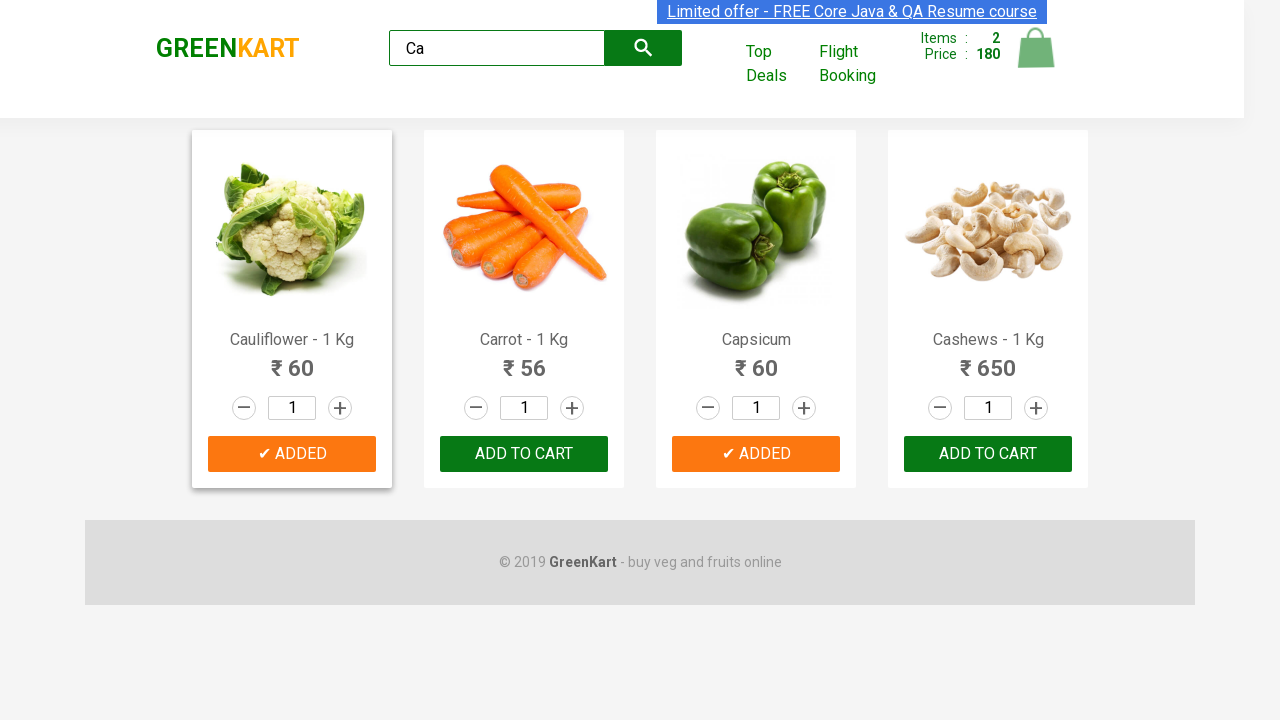

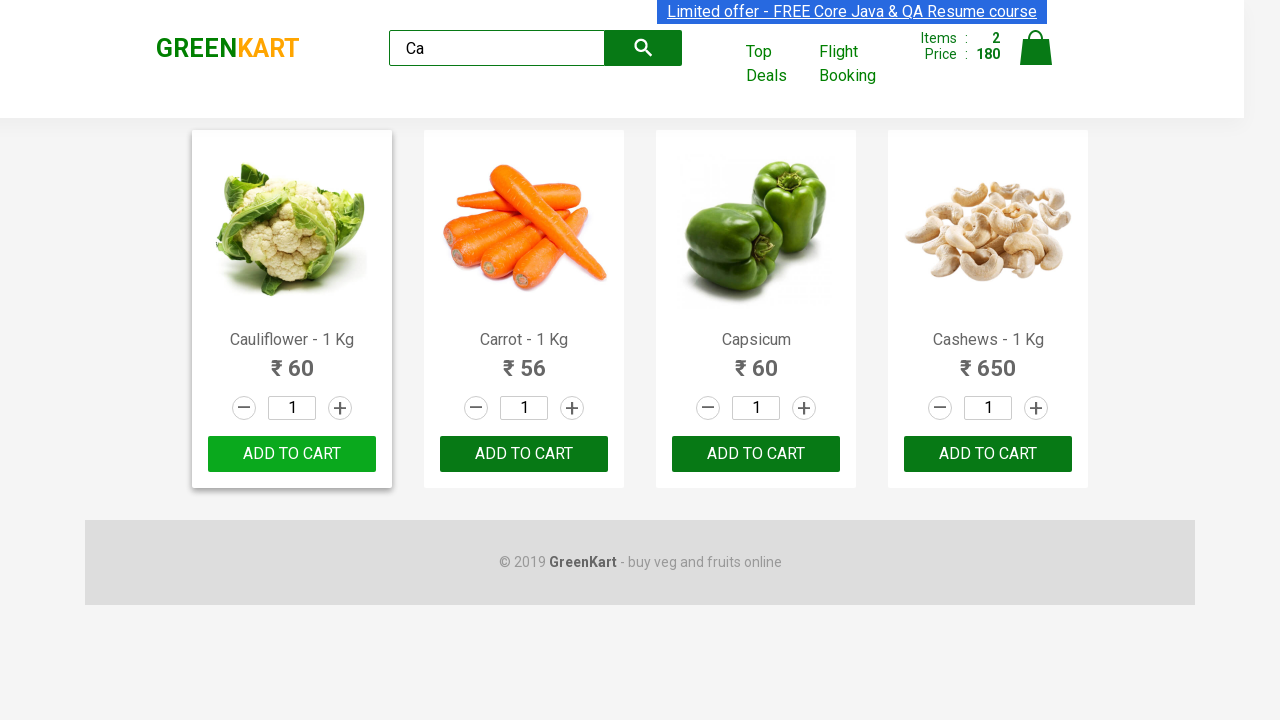